Tests the search functionality on python.org using unittest framework by searching for "pycon" and verifying results are returned

Starting URL: http://www.python.org

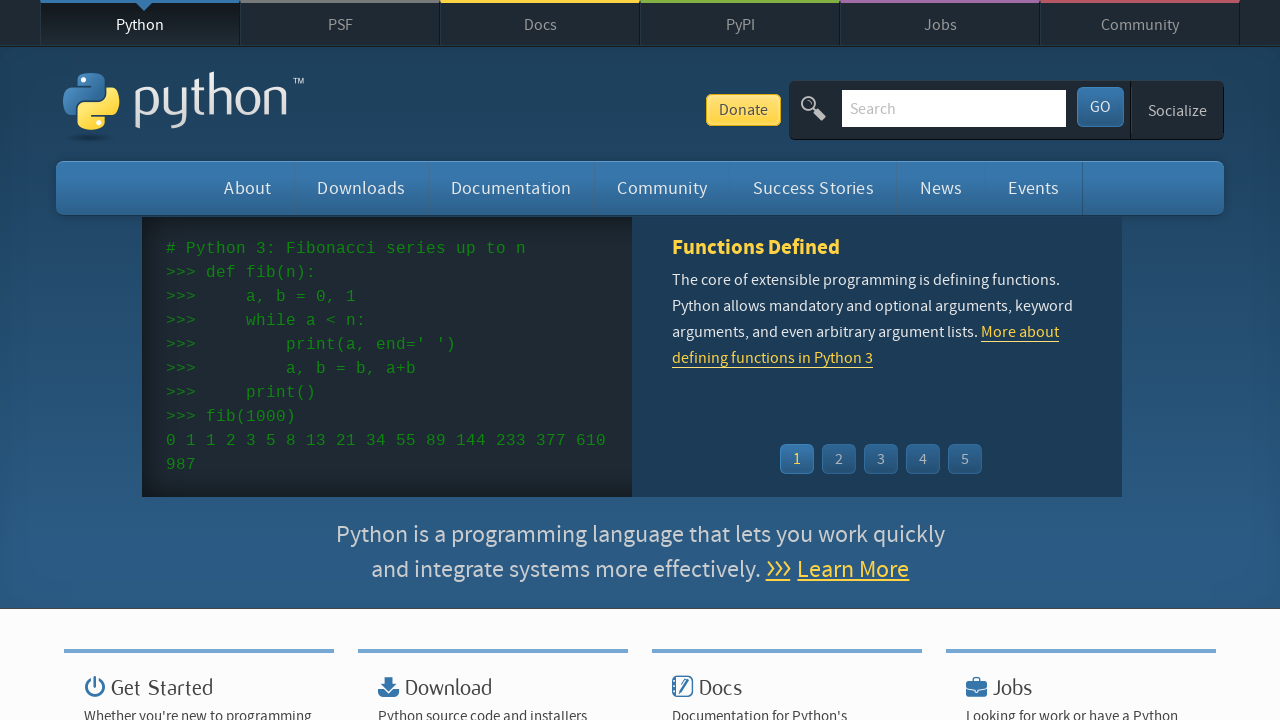

Verified page title contains 'Python'
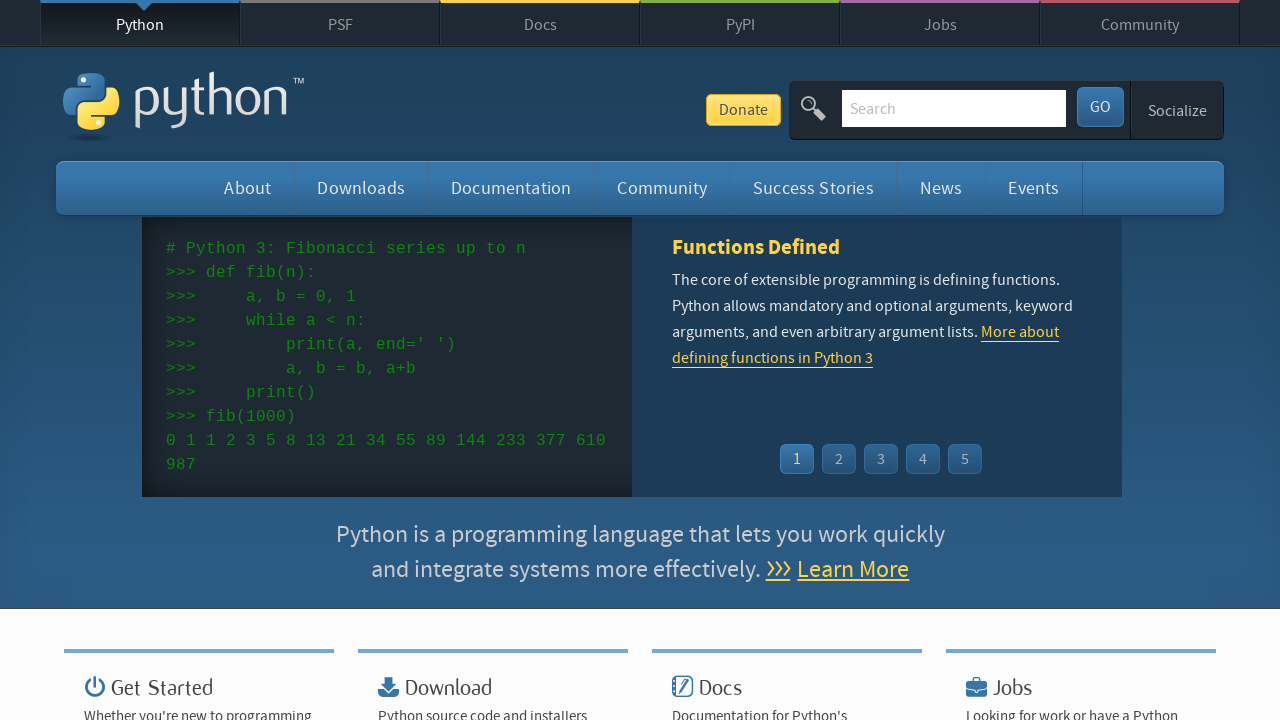

Filled search field with 'pycon' on input[name='q']
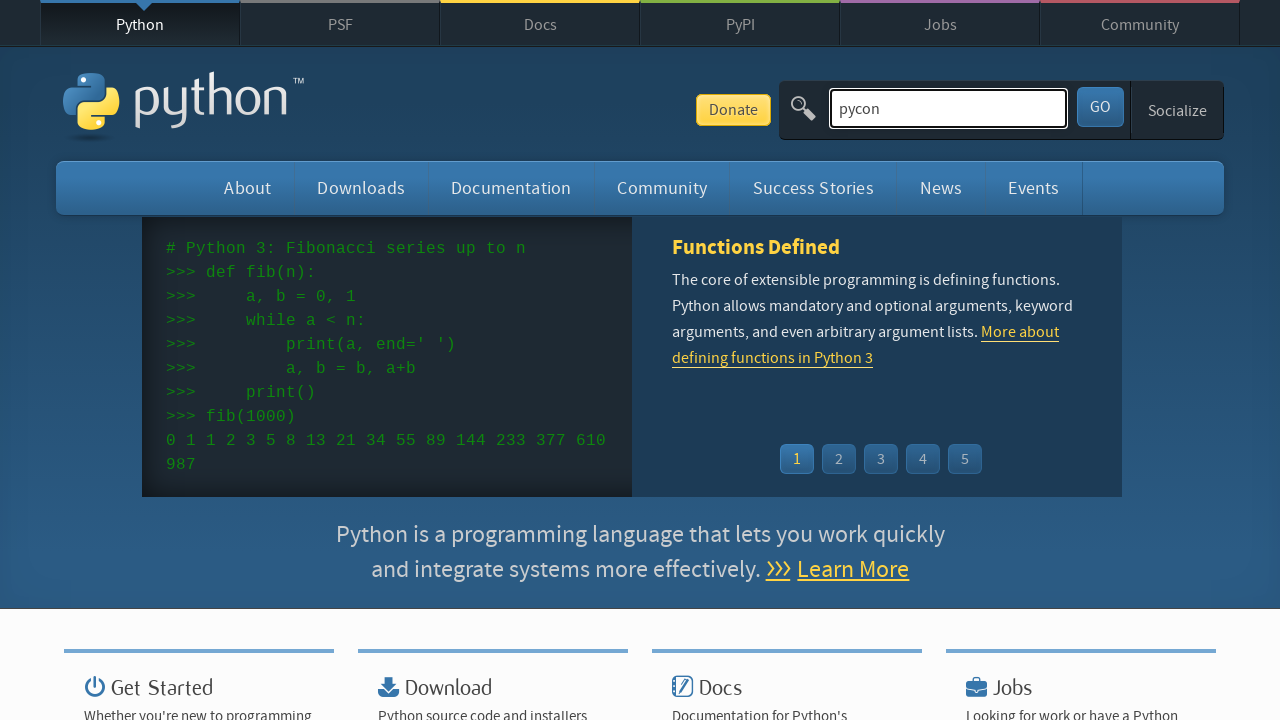

Pressed Enter to submit search query on input[name='q']
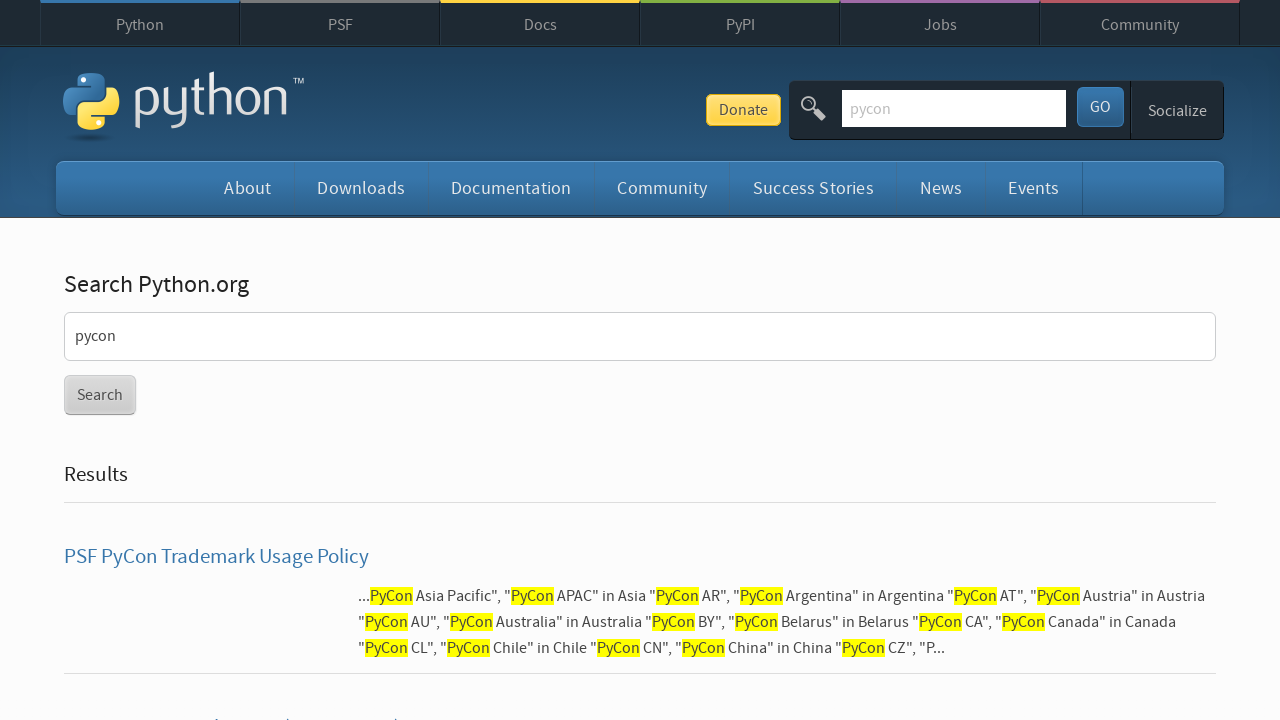

Waited for search results page to load (networkidle)
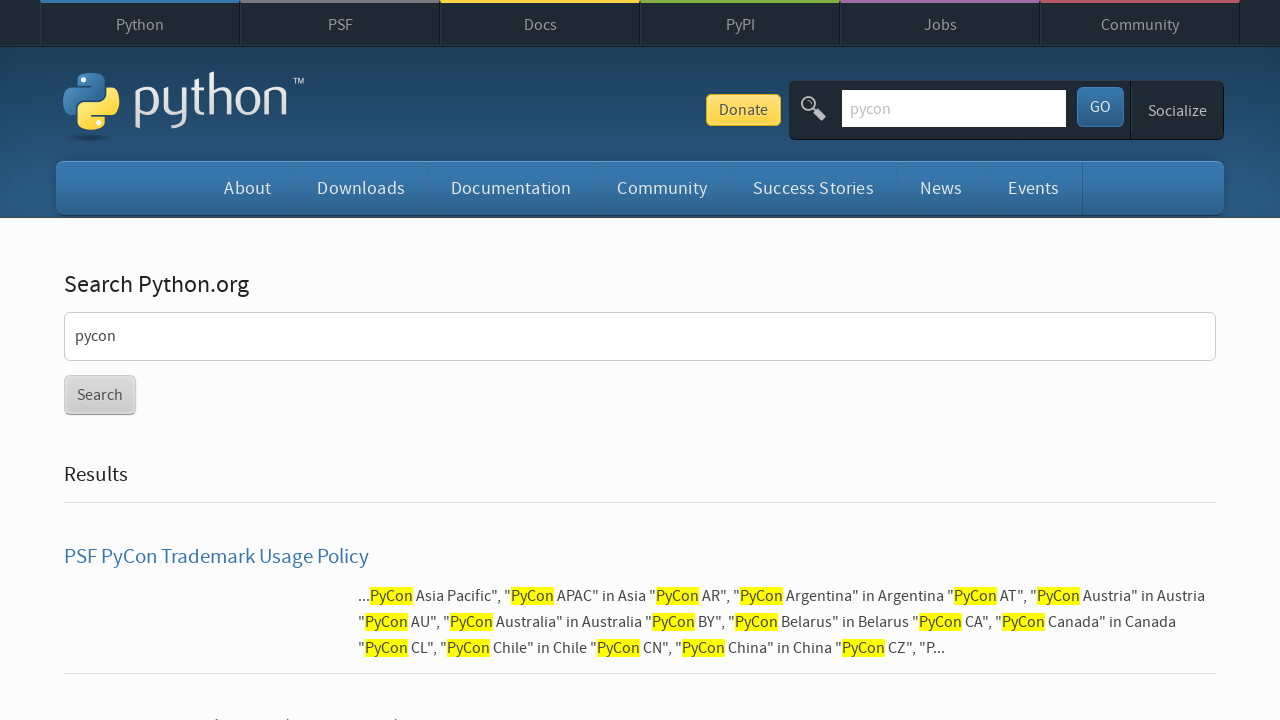

Verified search results are returned (no 'No results found' message)
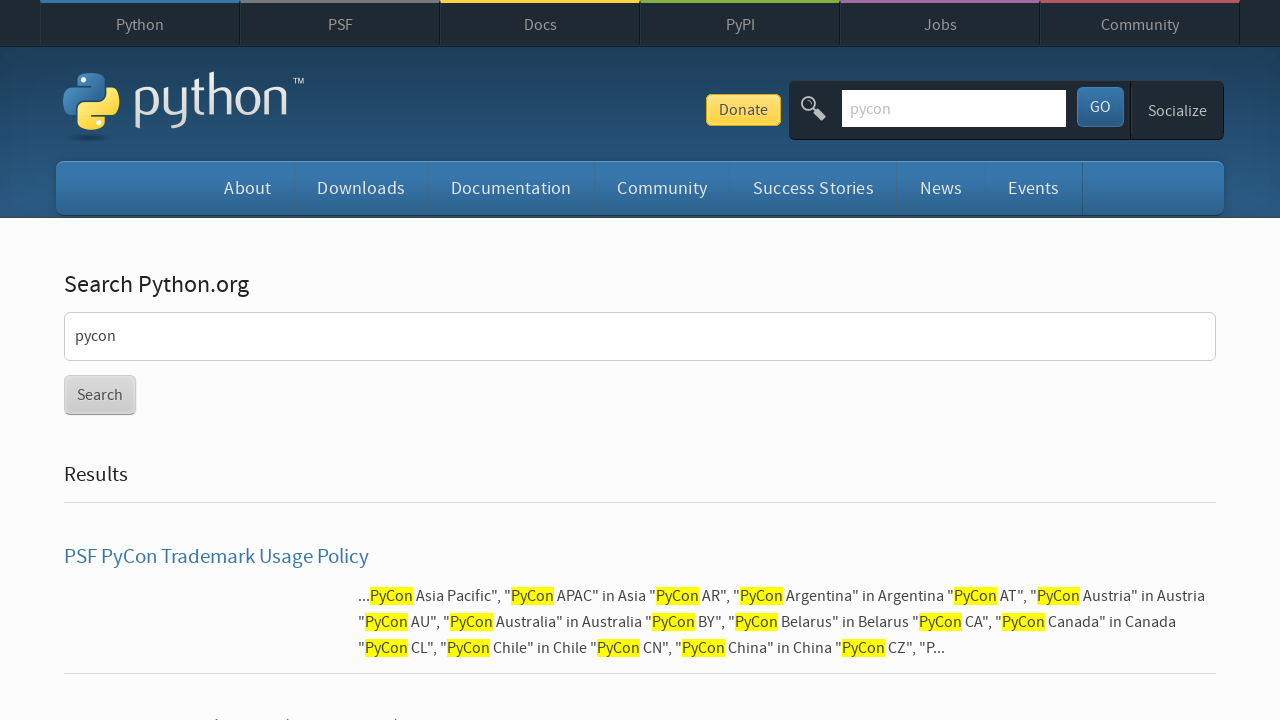

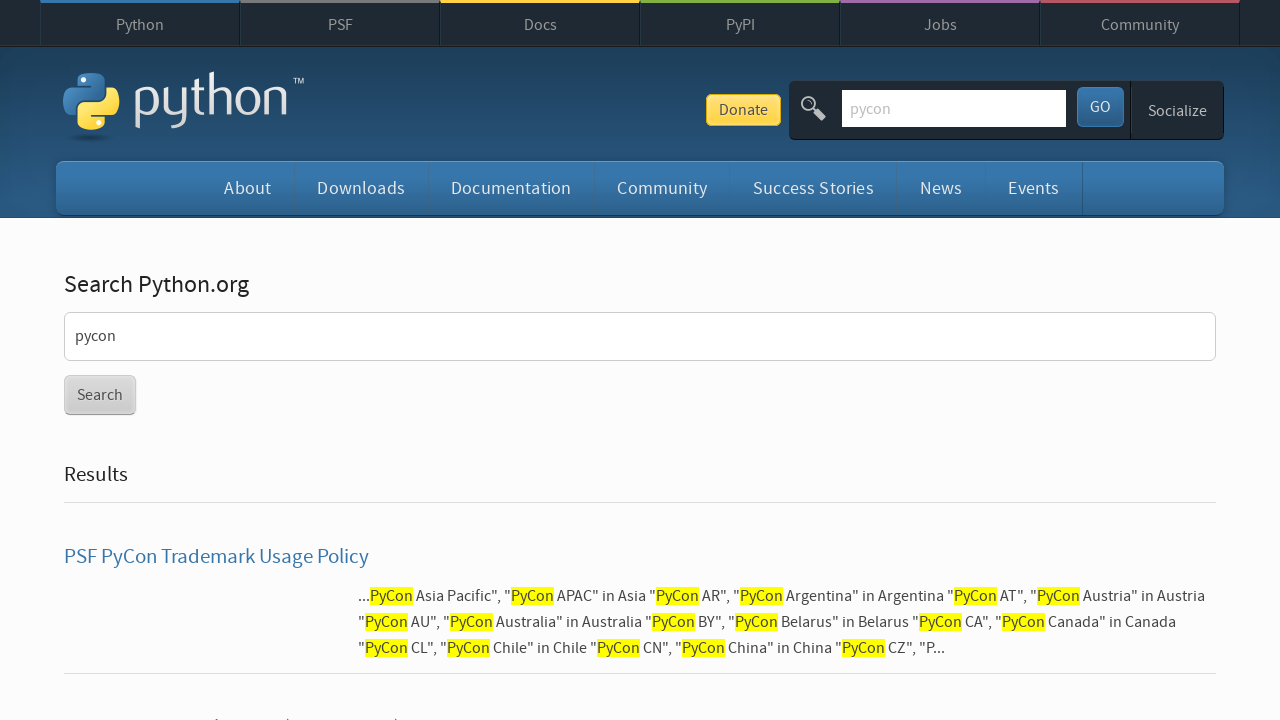